Tests radio button functionality by verifying the male radio button is visible, enabled, not initially checked, and can be checked.

Starting URL: https://testautomationpractice.blogspot.com/

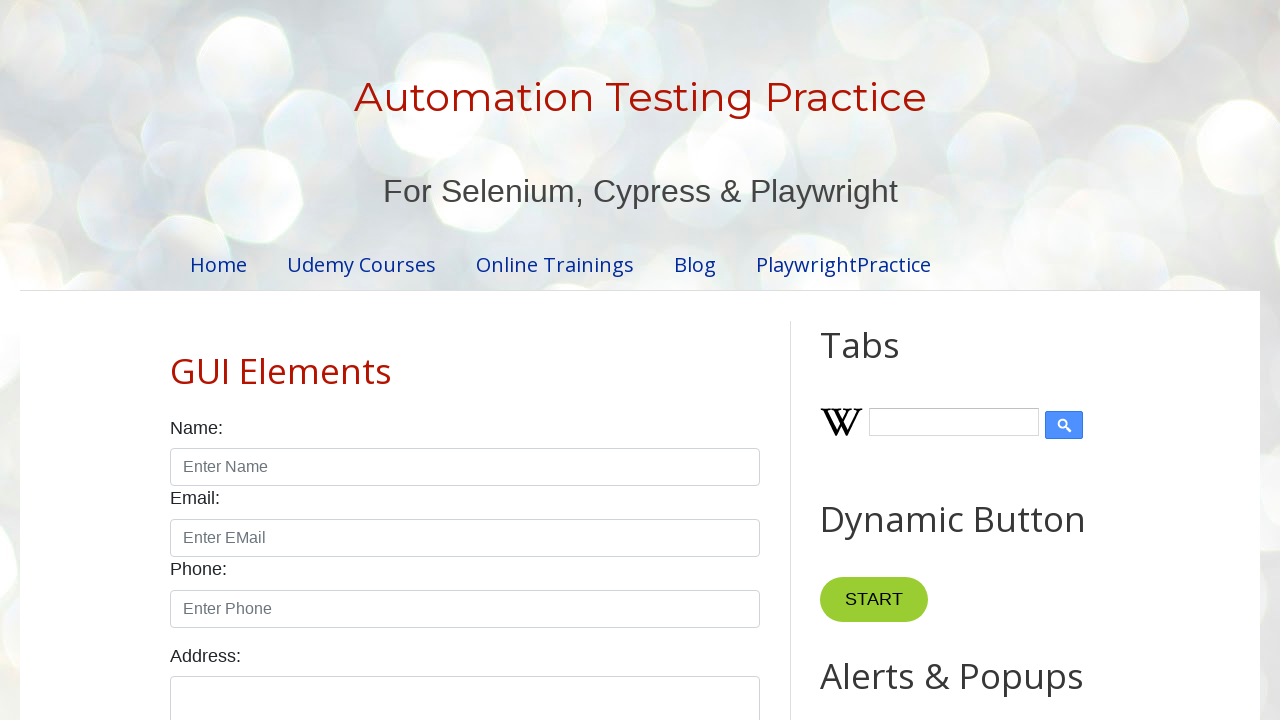

Located the male radio button element
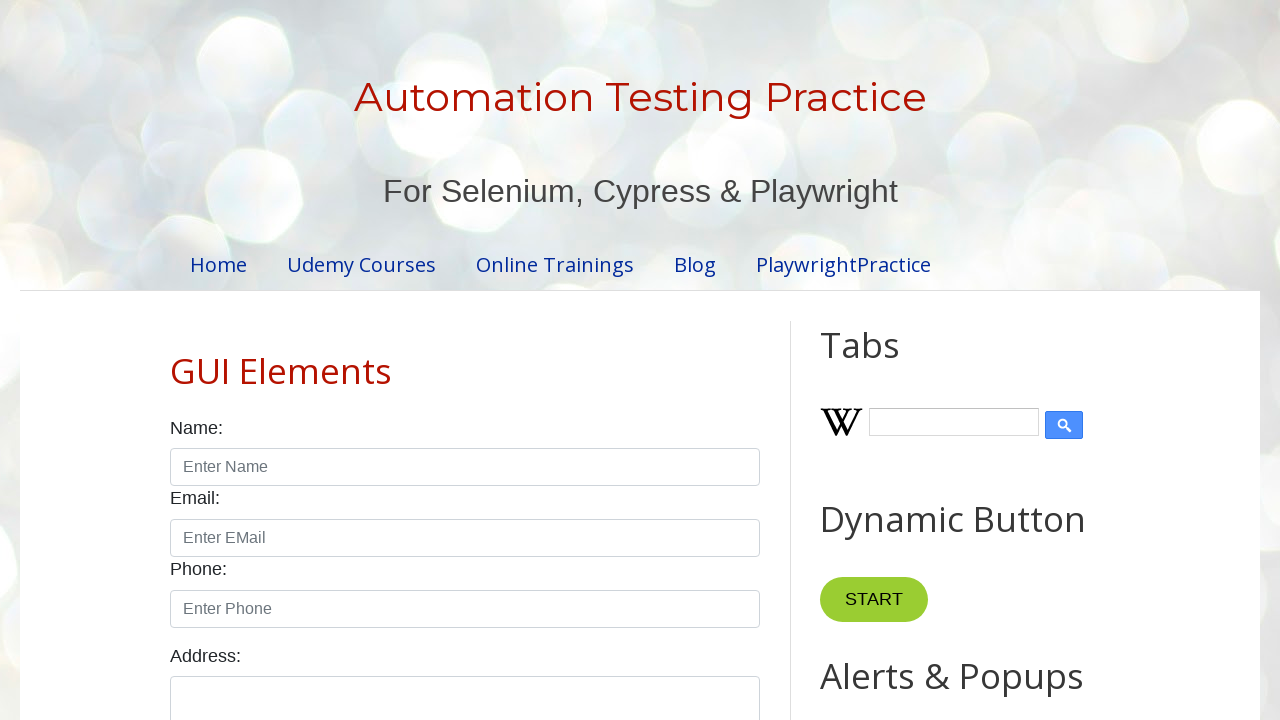

Verified male radio button is visible
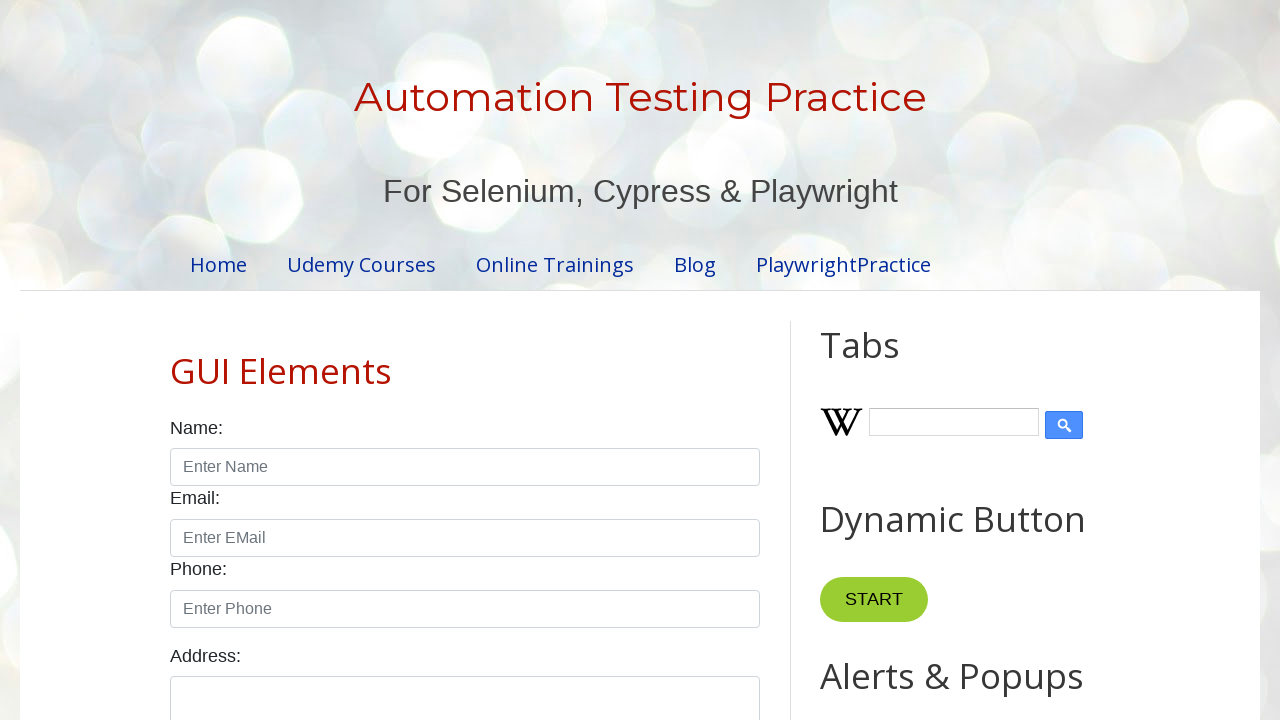

Checked the male radio button at (176, 360) on #male
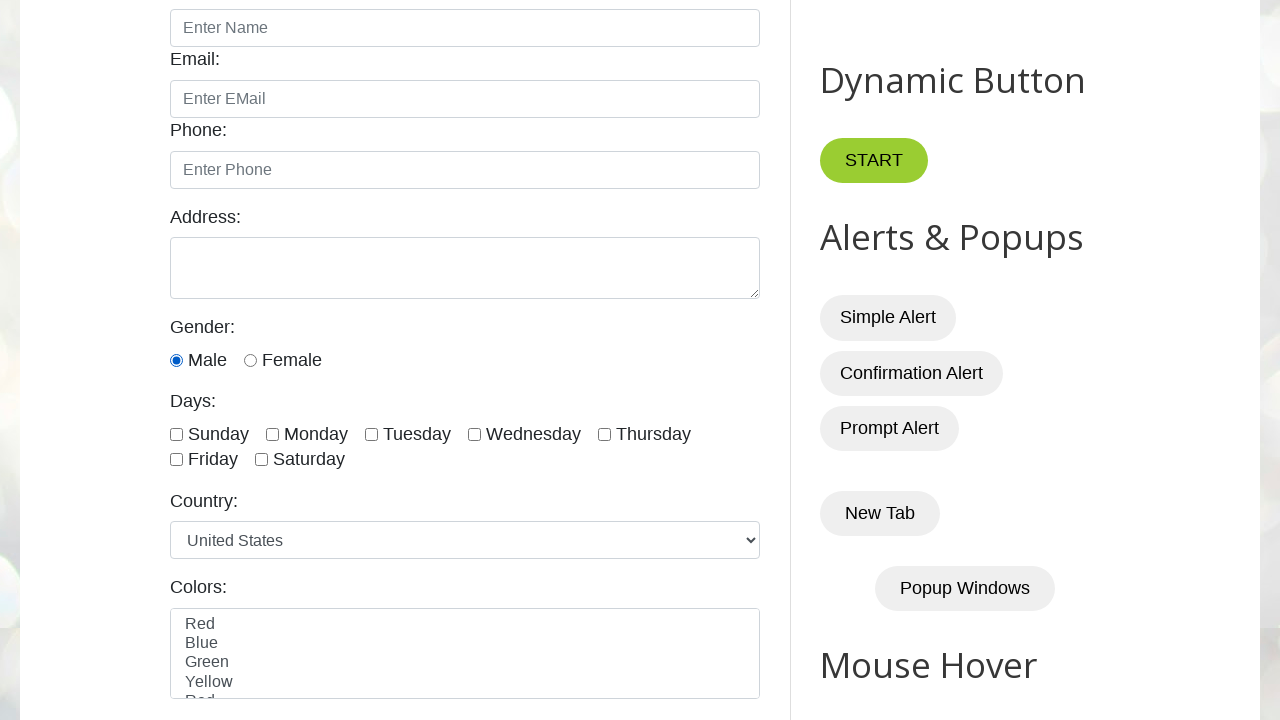

Confirmed male radio button is now checked
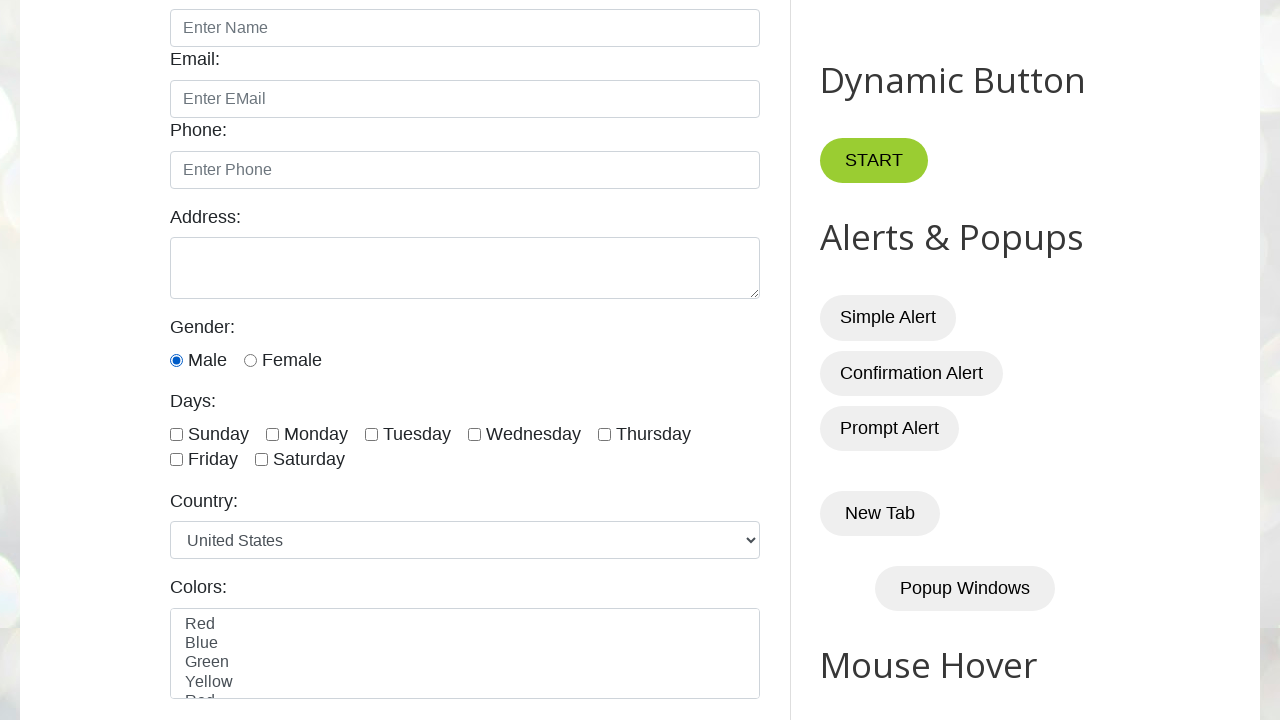

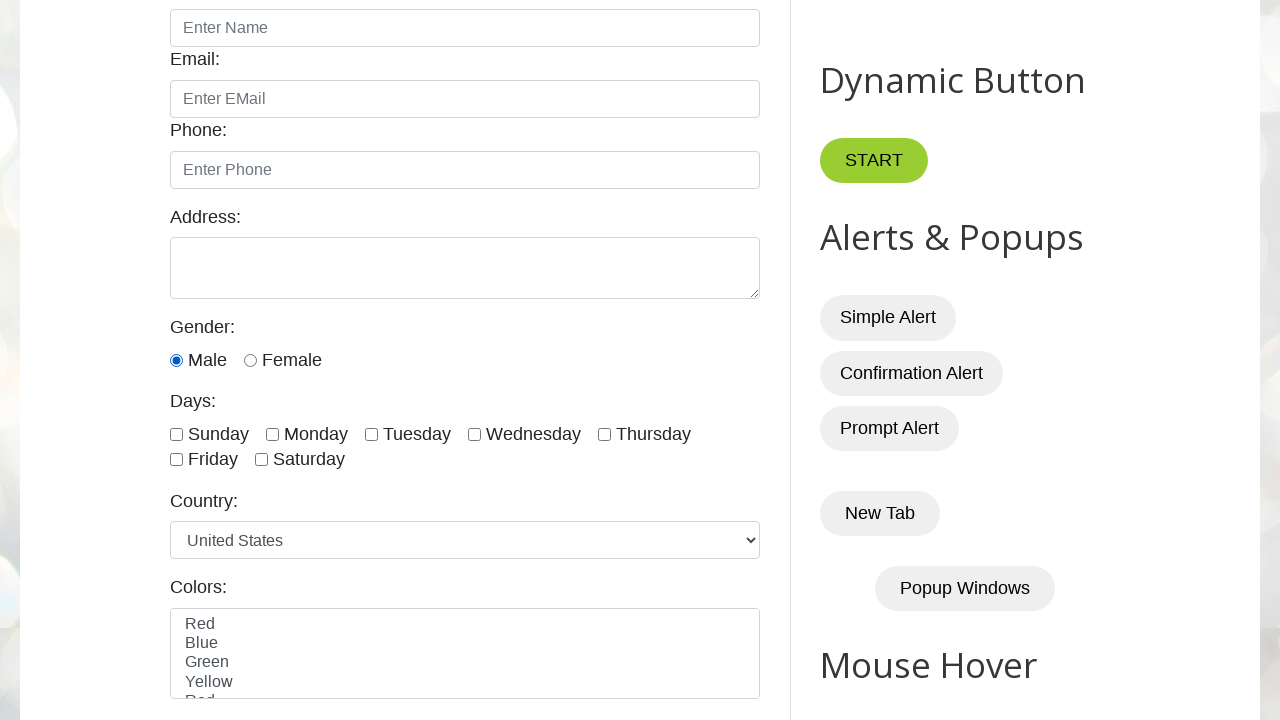